Tests drag and drop functionality by dragging an image element into a box container

Starting URL: https://formy-project.herokuapp.com/dragdrop

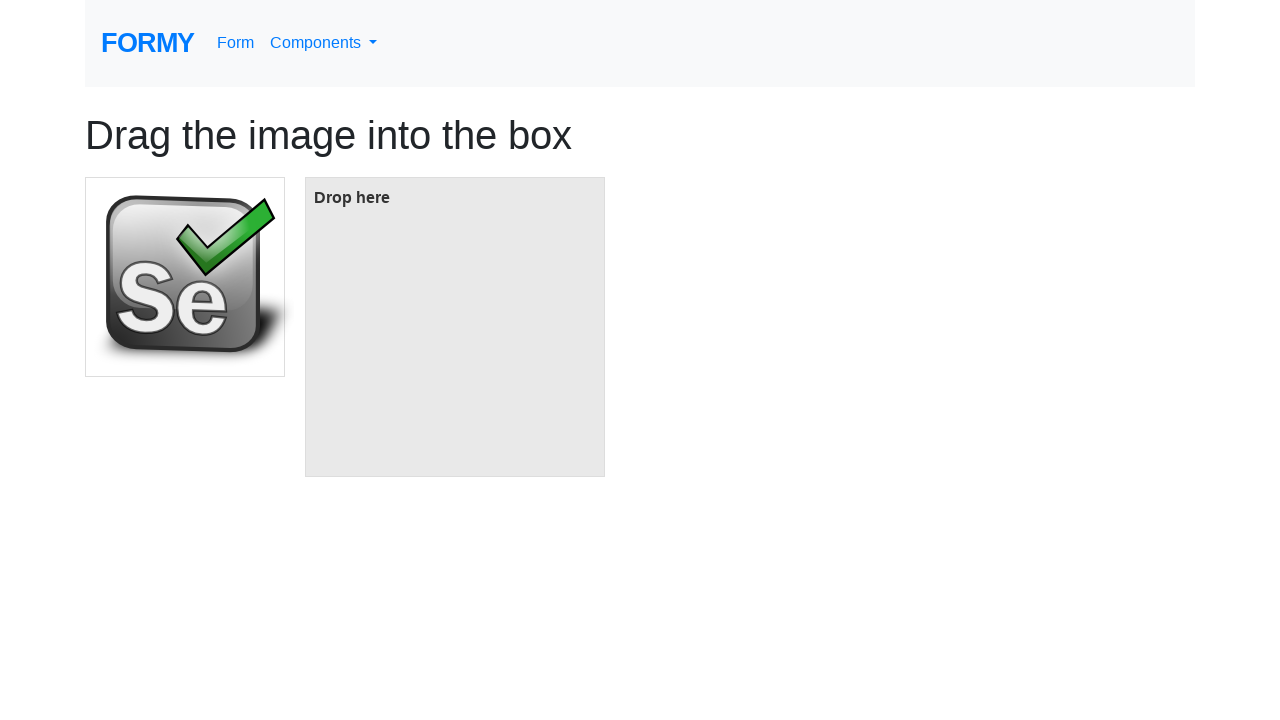

Located image element to drag
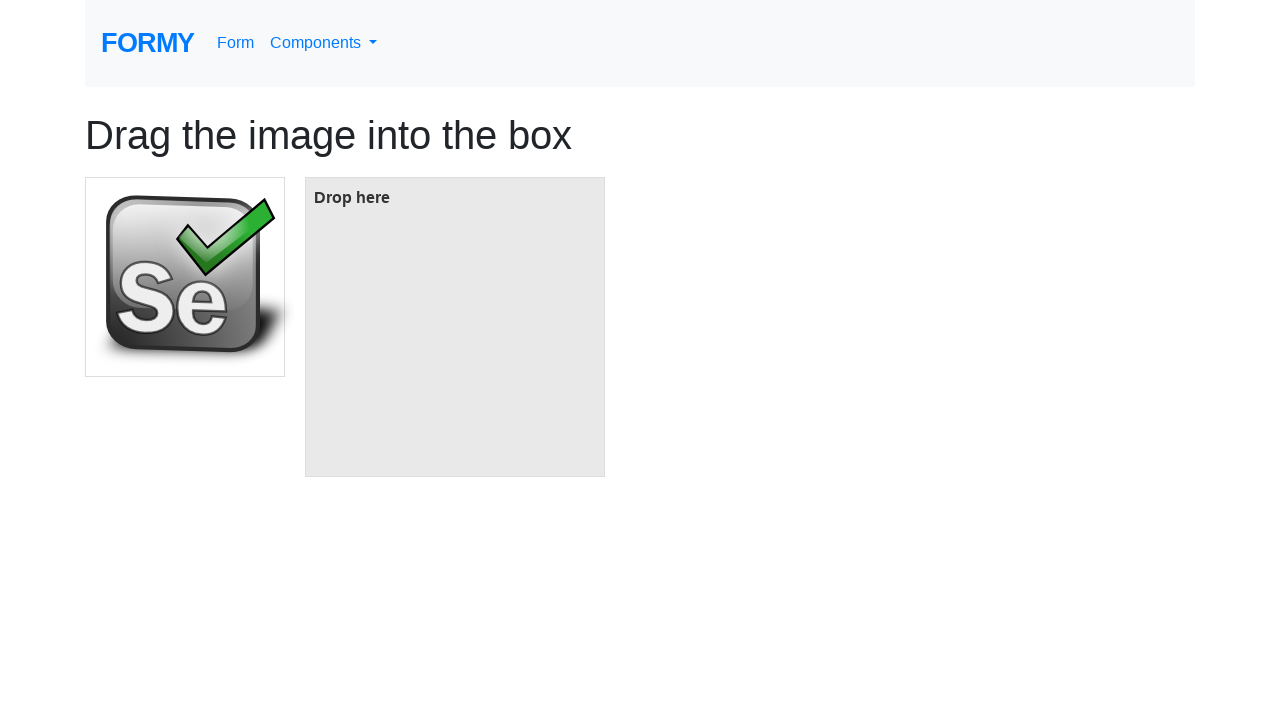

Located target box for drop
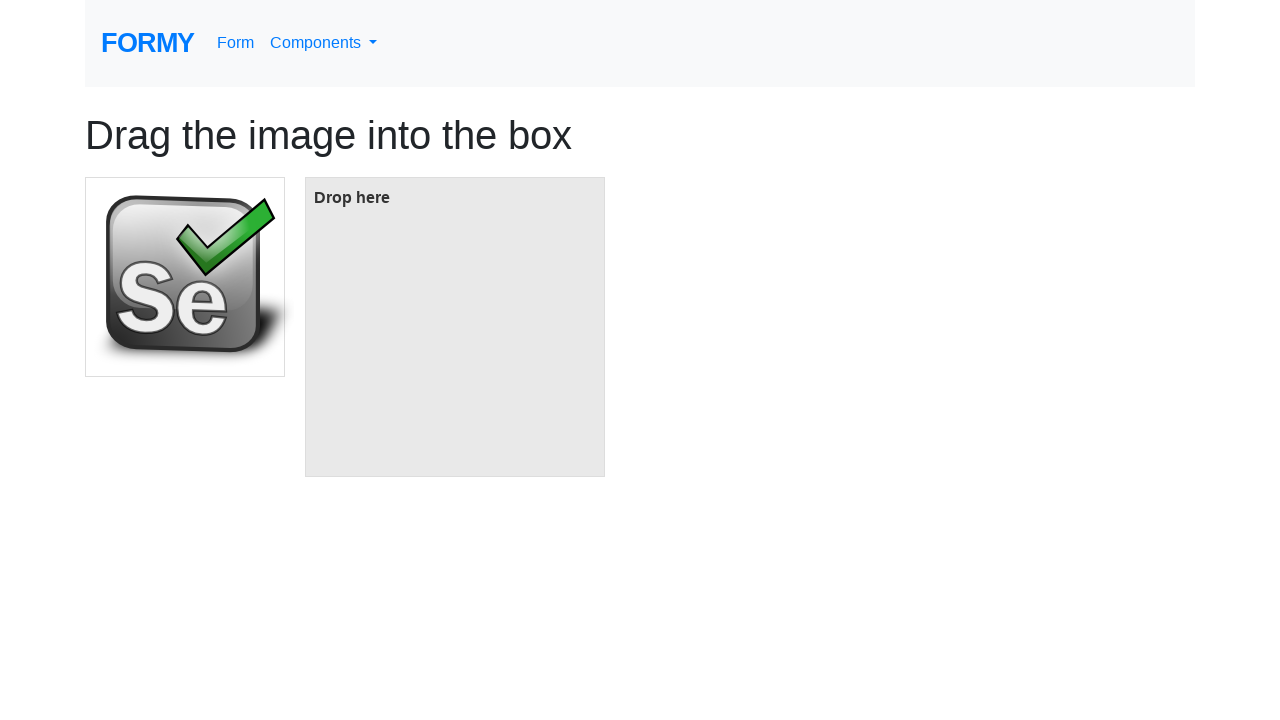

Dragged image element into box container at (455, 327)
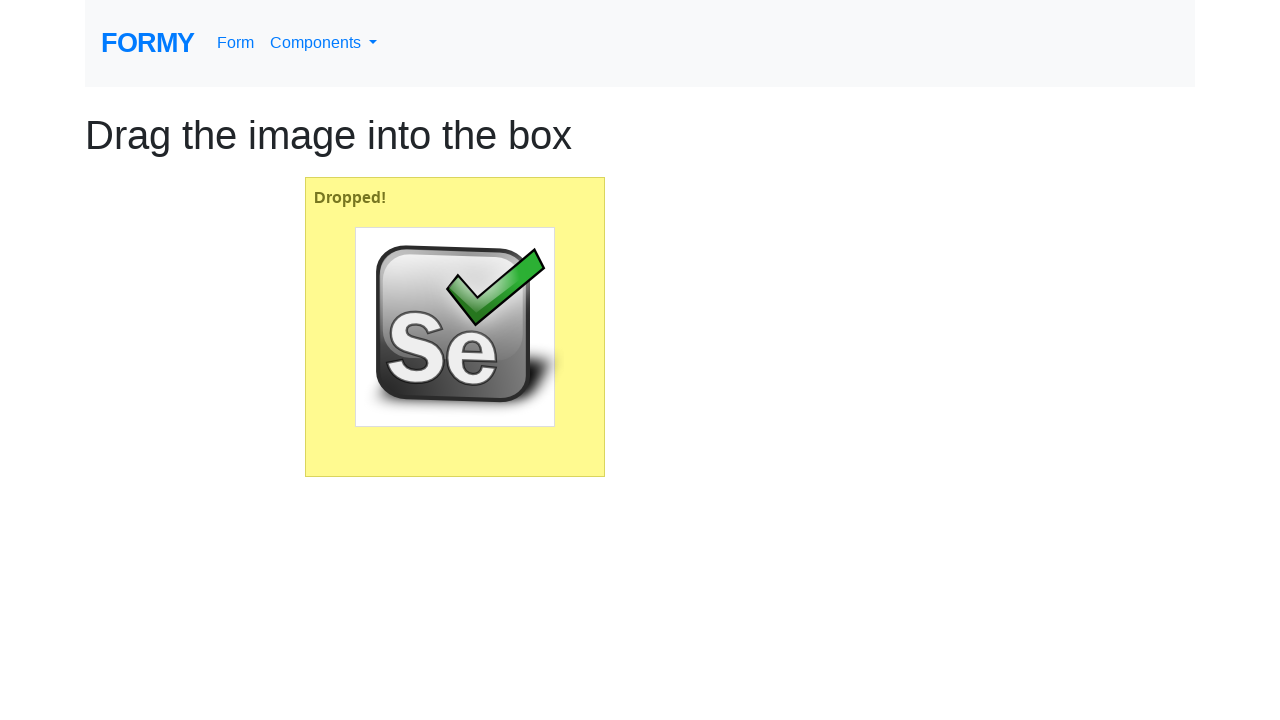

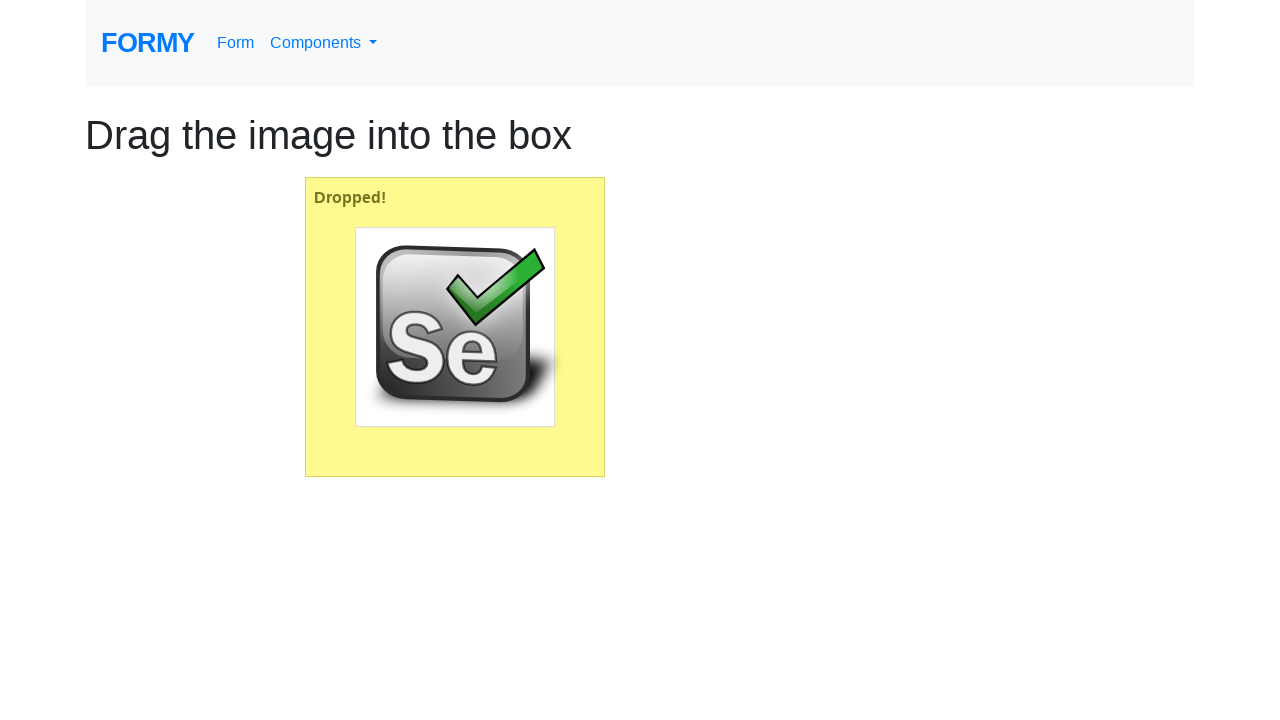